Tests window handling functionality by clicking a button that opens a new tab and verifying multiple windows are created

Starting URL: https://www.hyrtutorials.com/p/window-handles-practice.html

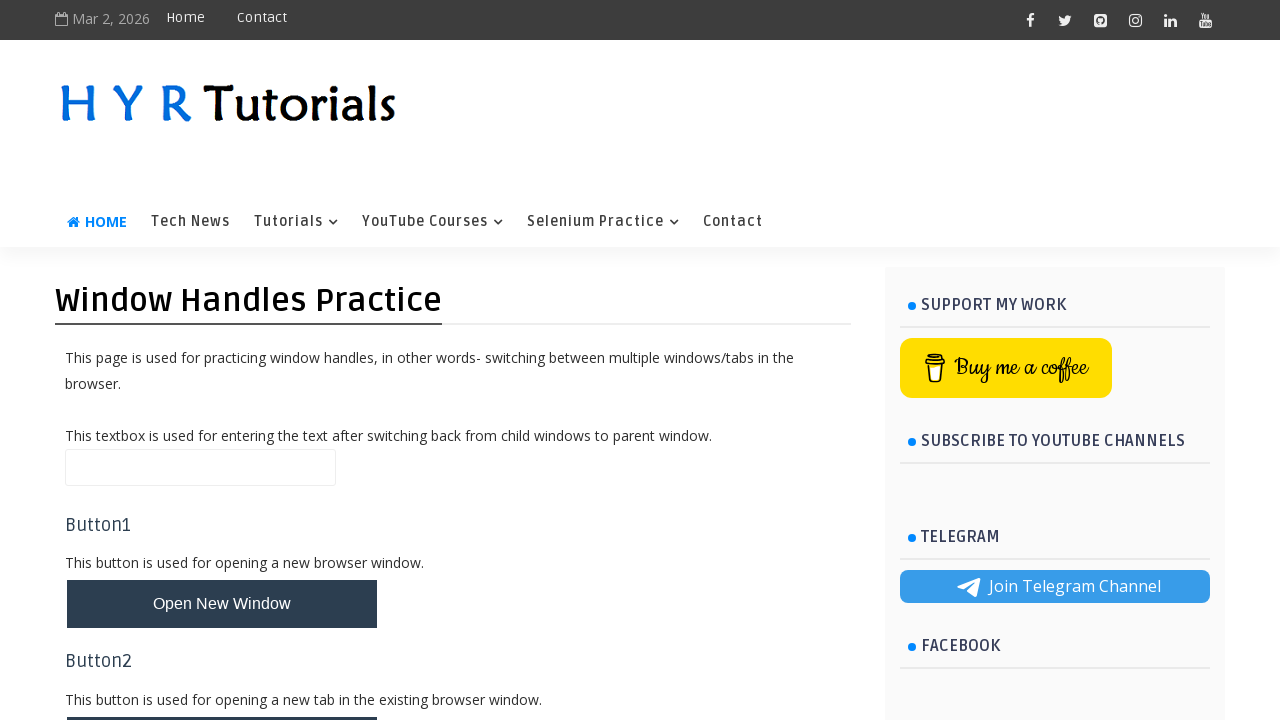

Clicked button to open new tab at (222, 696) on #newTabBtn
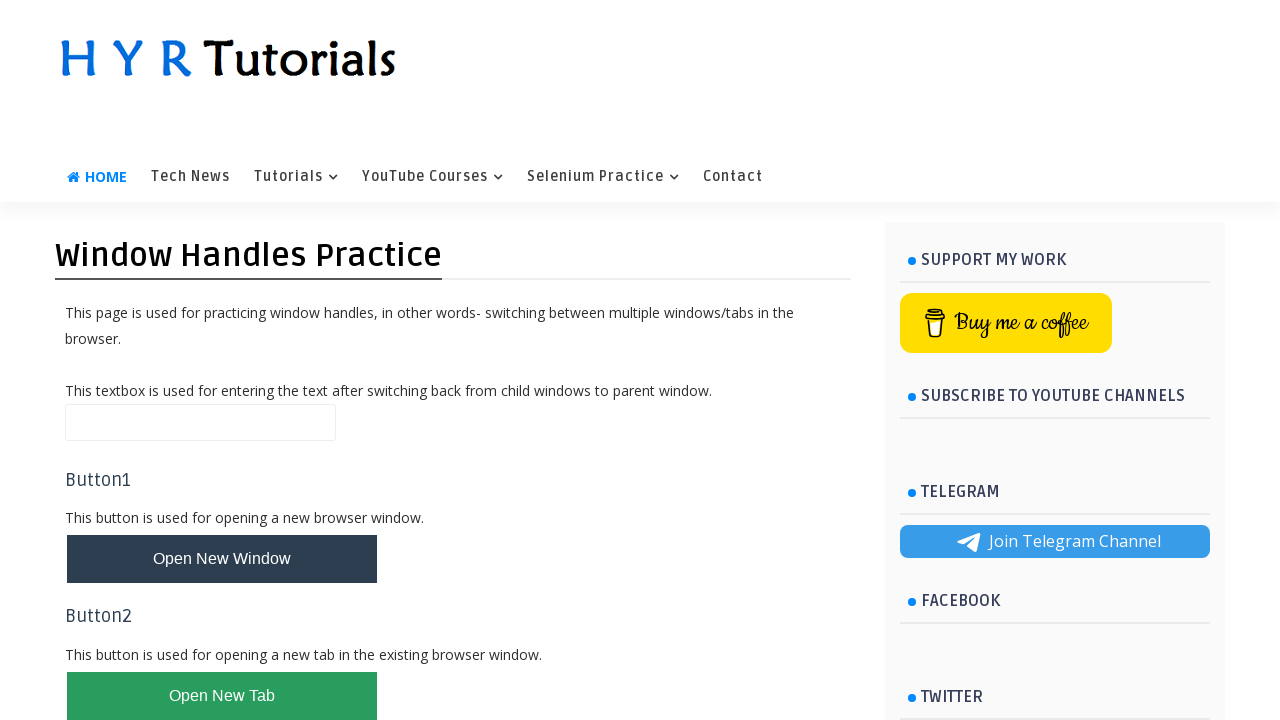

New tab/page created and detected
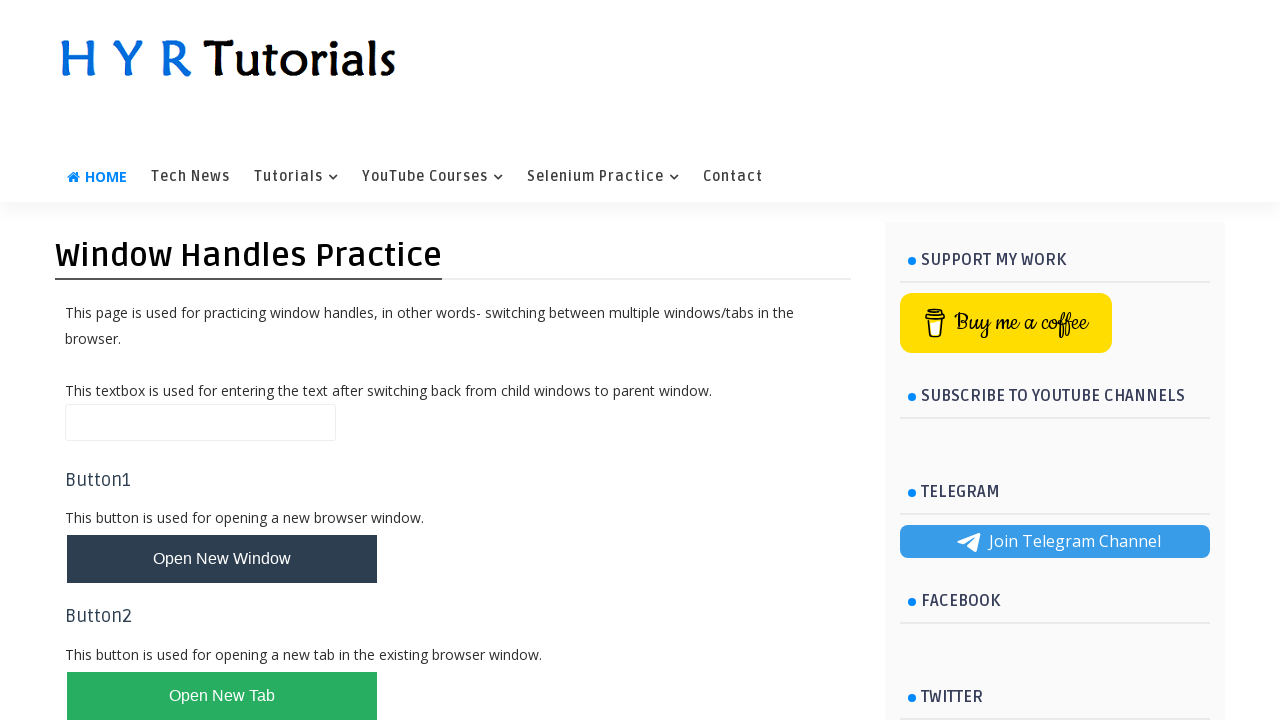

Retrieved all pages from context
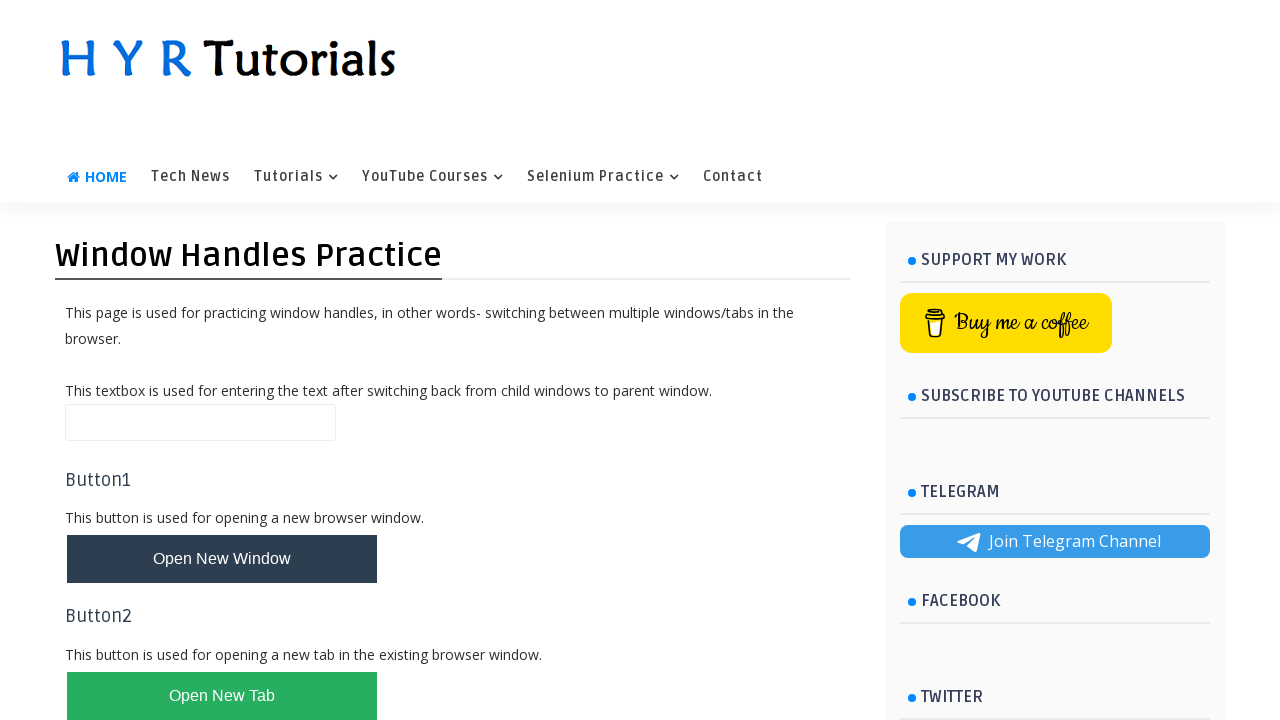

Verified 2 pages exist (parent and child tabs)
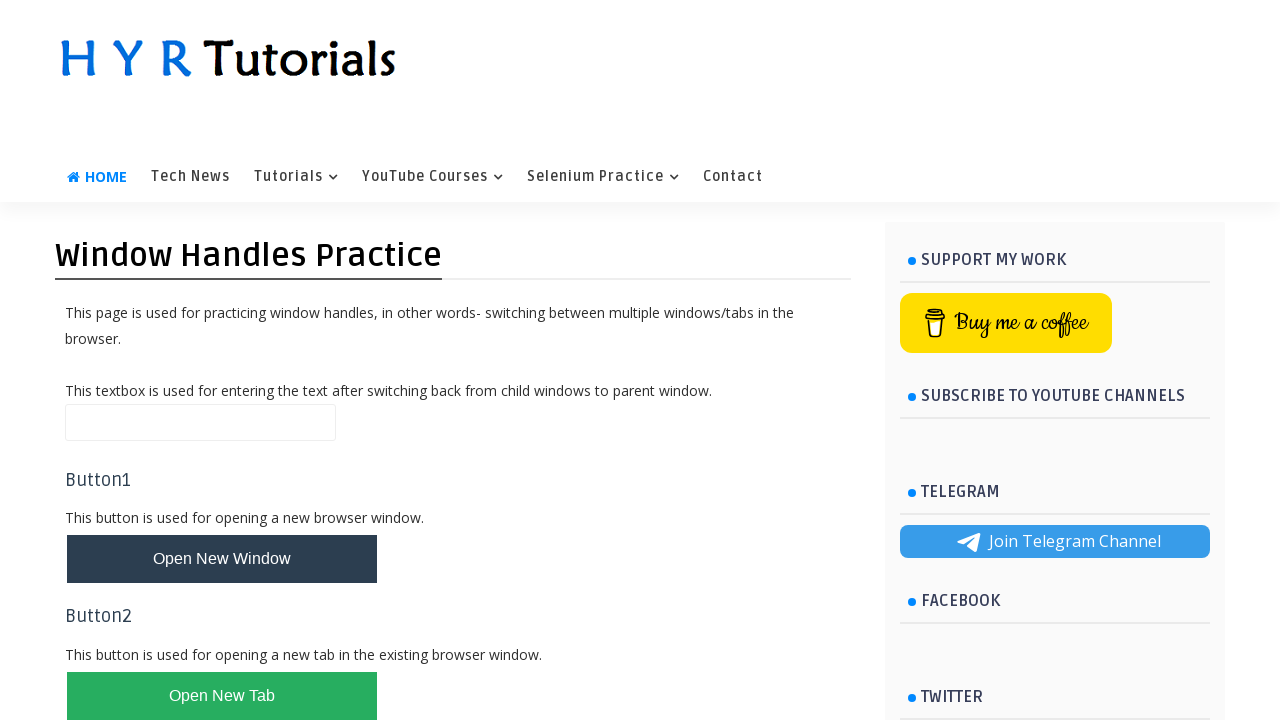

Verified page titles - Parent: Window Handles Practice - H Y R Tutorials, Child: AlertsDemo - H Y R Tutorials
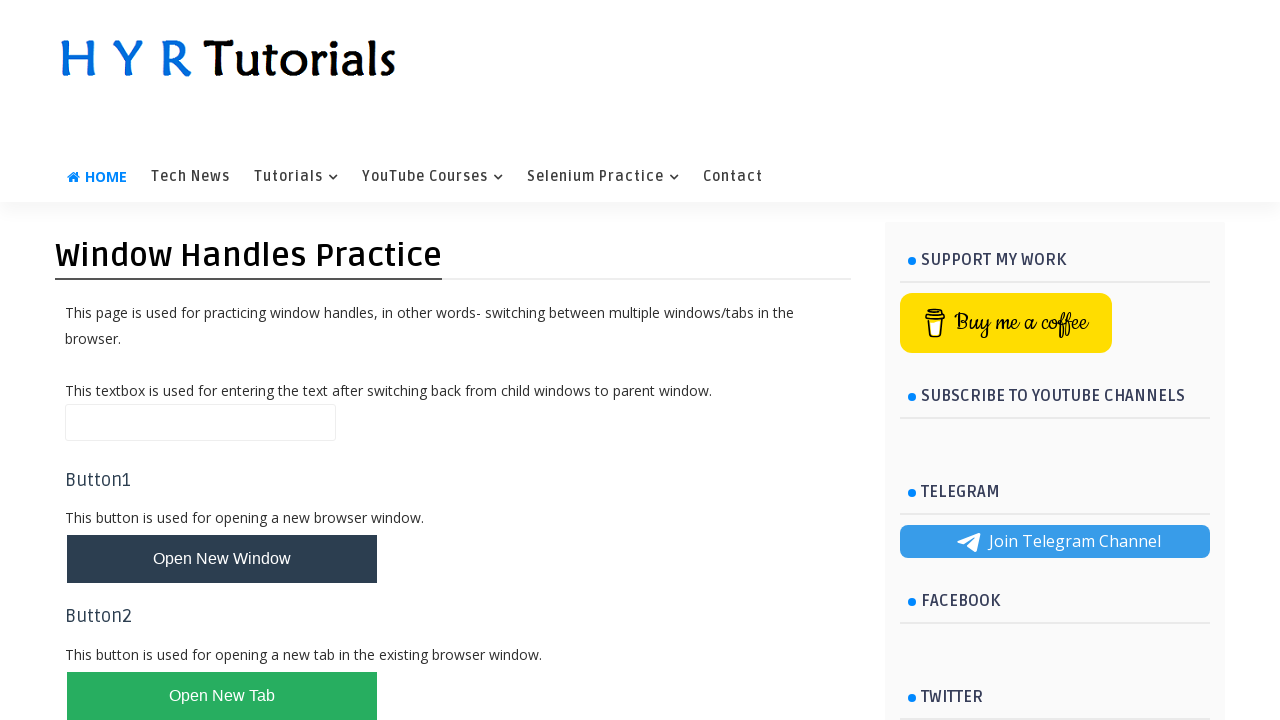

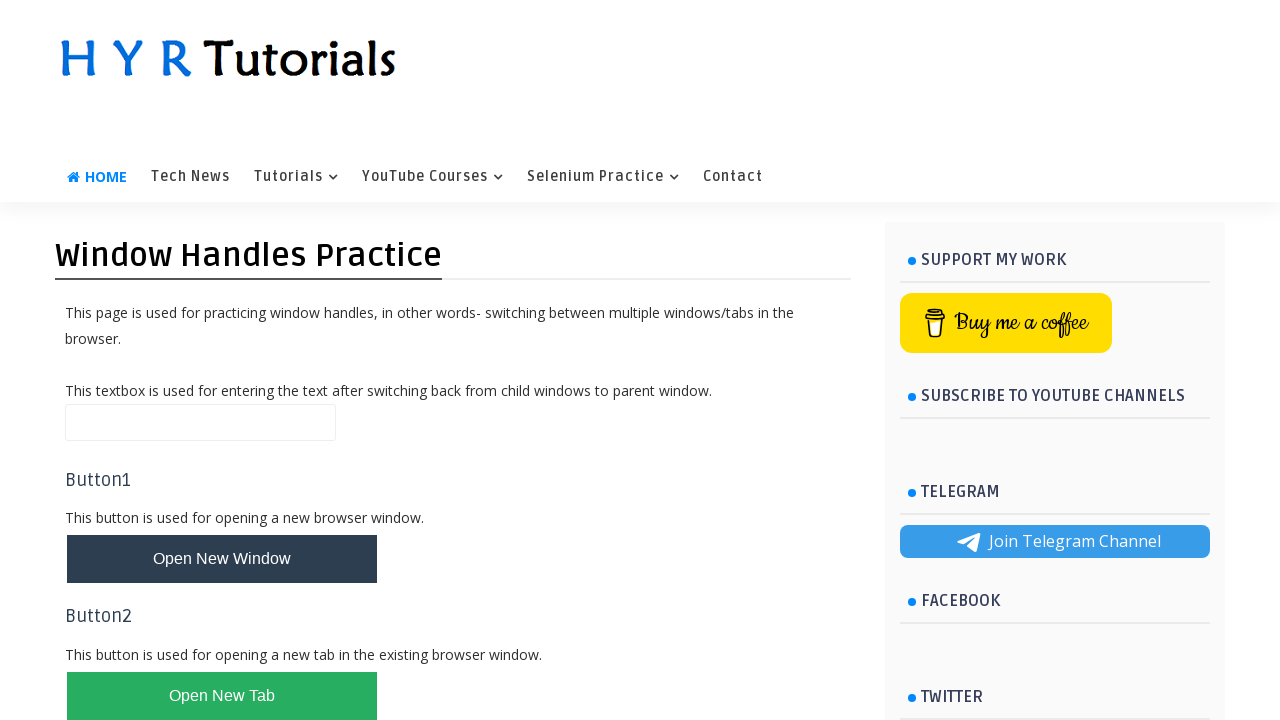